Tests dropdown selection functionality by selecting year, month, and day values from dropdown menus and verifying the selections

Starting URL: https://testcenter.techproeducation.com/index.php?page=dropdown

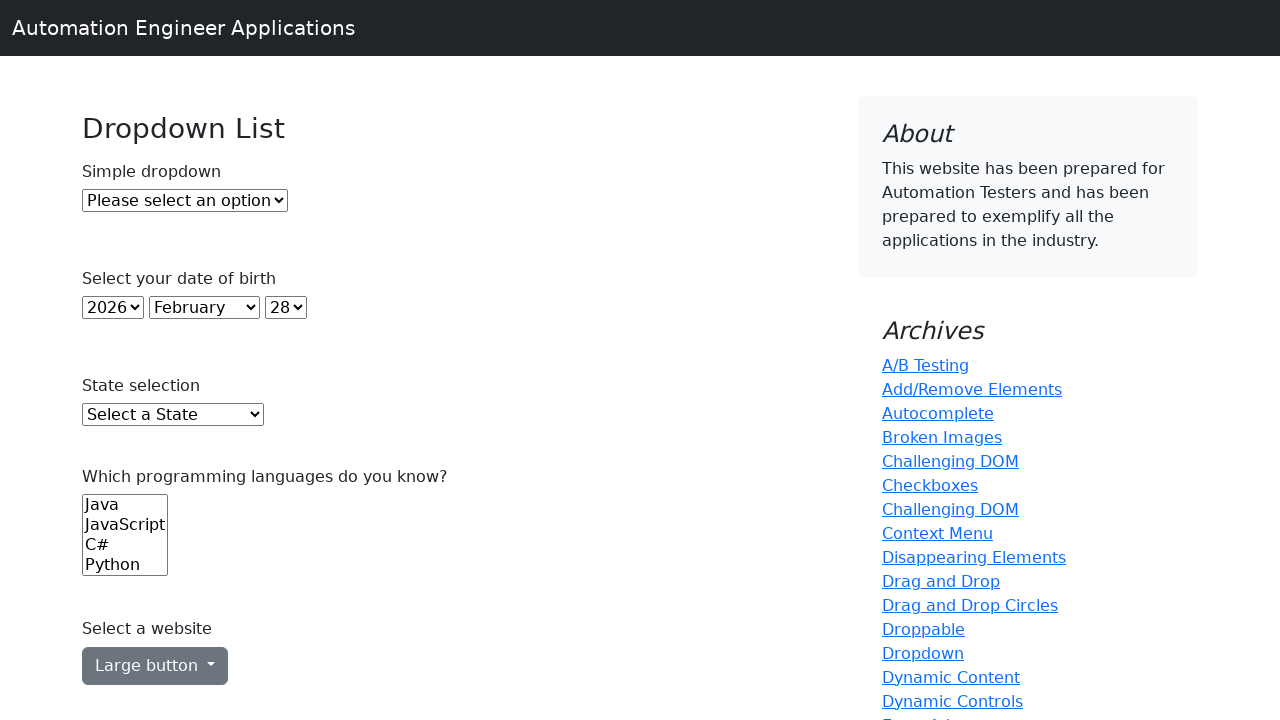

Navigated to dropdown test page
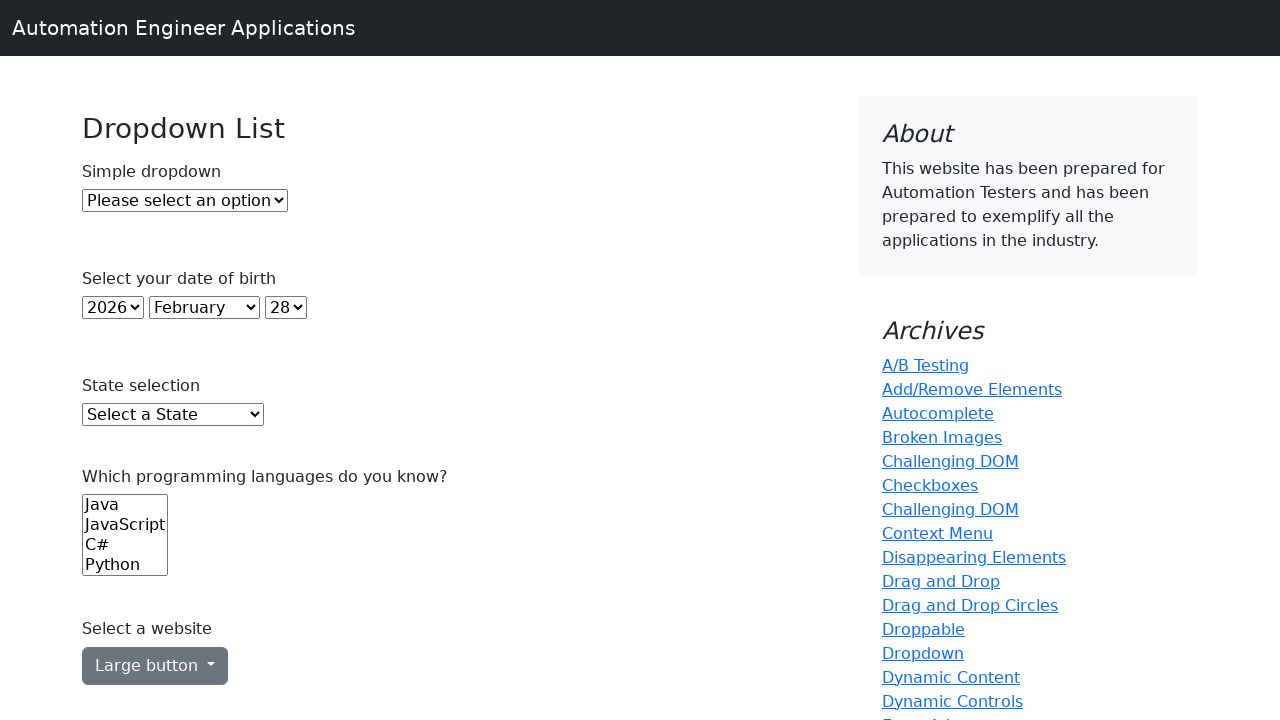

Selected year 2000 from year dropdown on #year
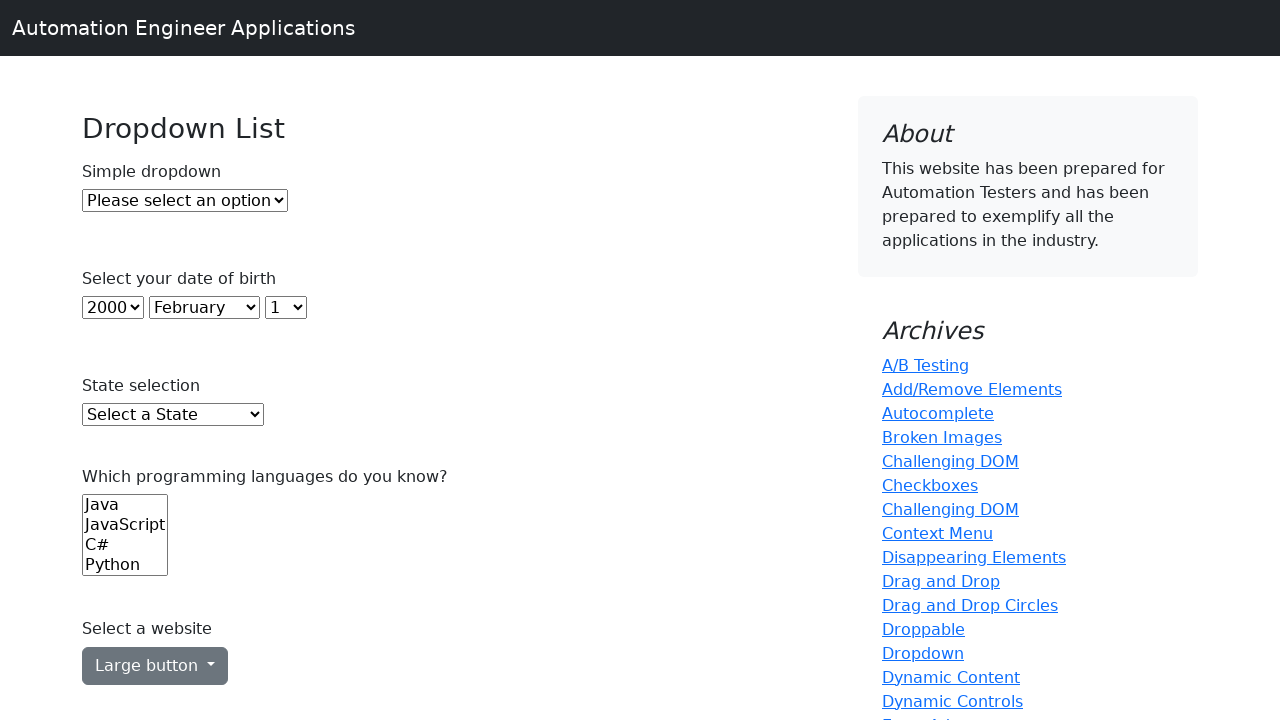

Selected February (index 1) from month dropdown on #month
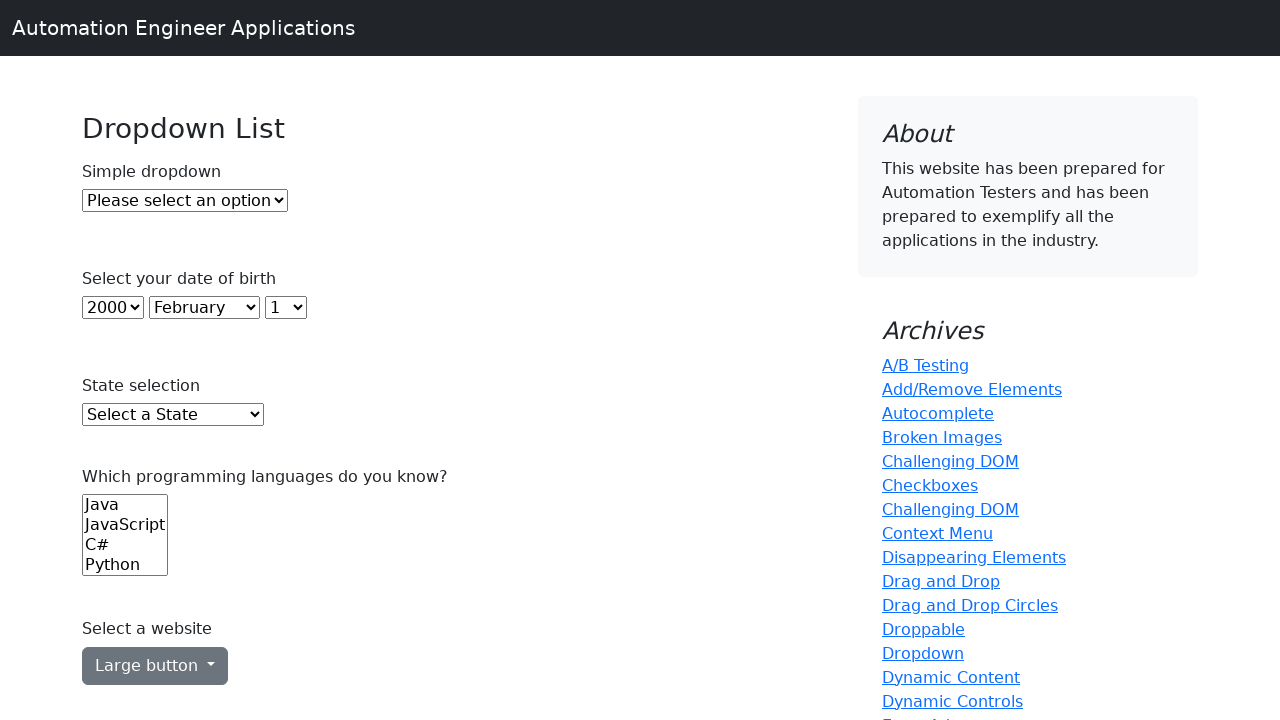

Selected day 15 from day dropdown on #day
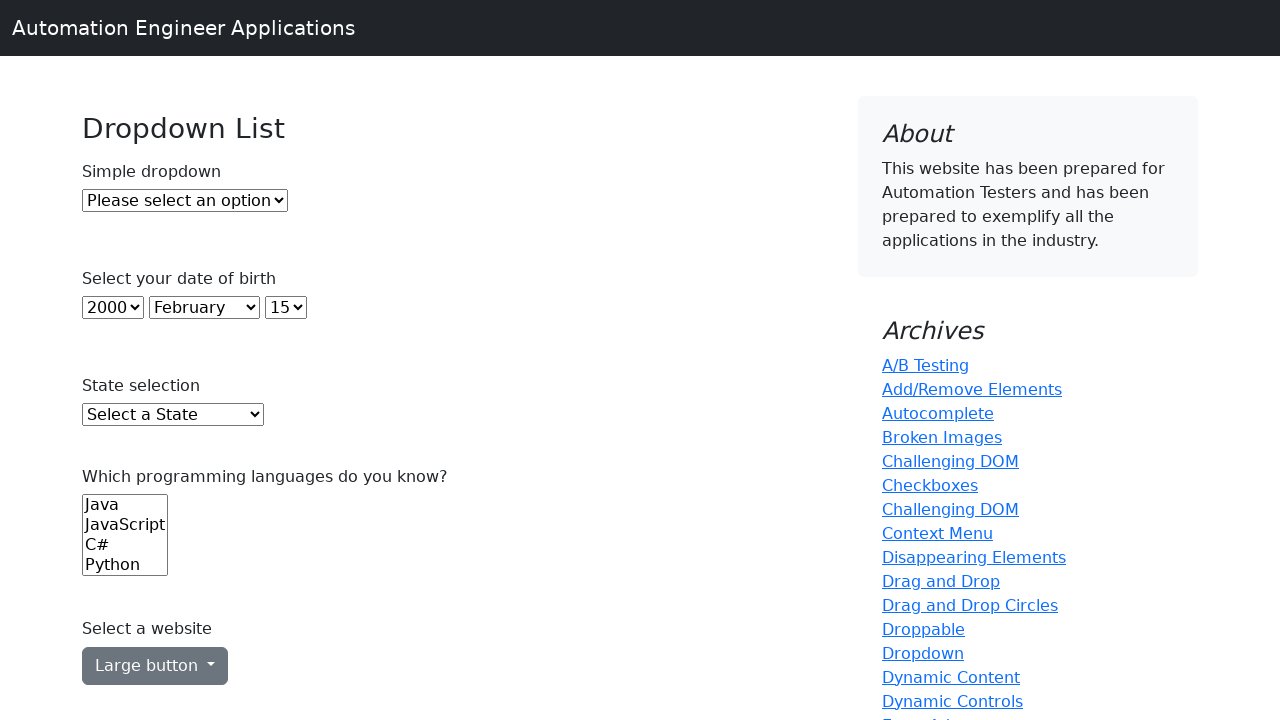

Retrieved selected year value from year dropdown
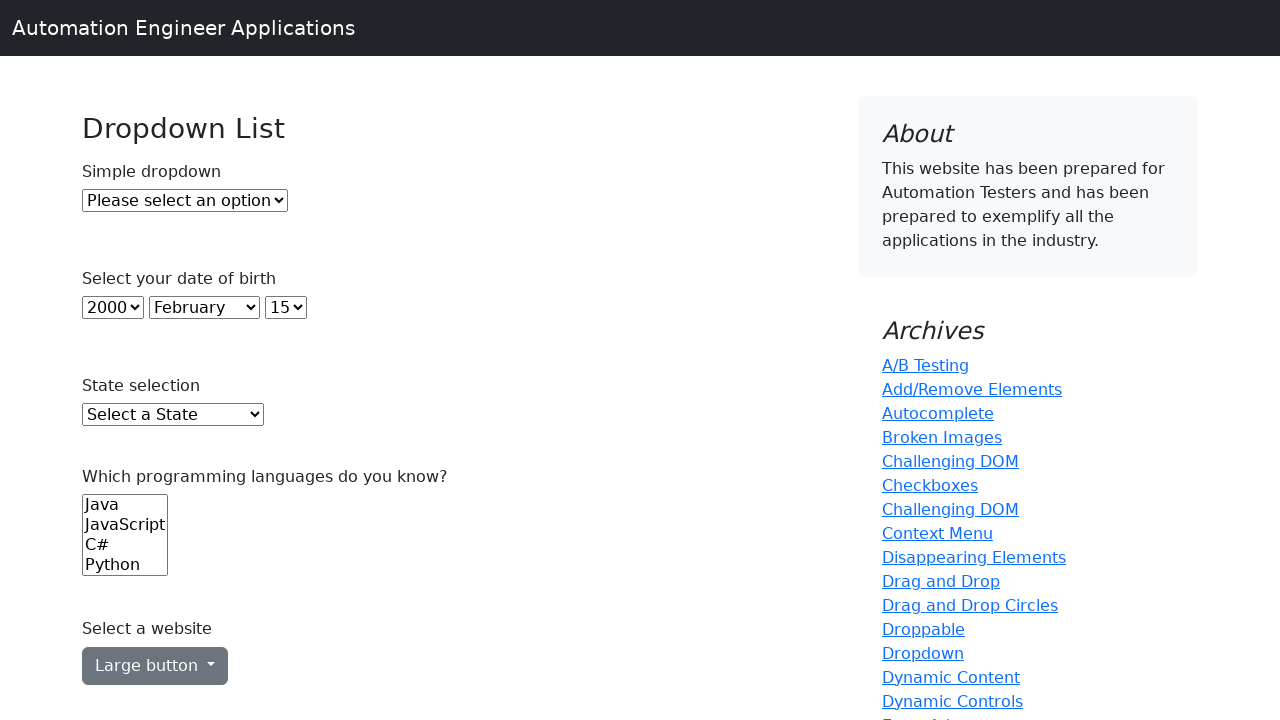

Verified year selection is 2000
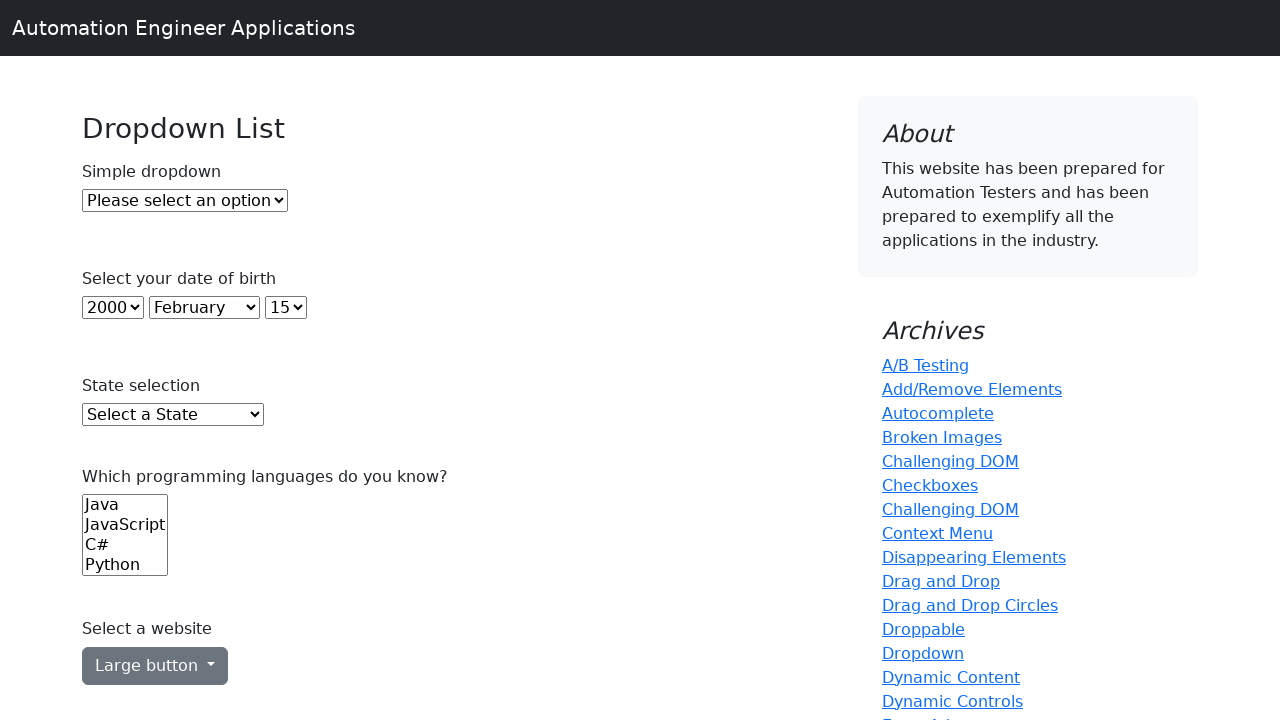

Retrieved all month dropdown options
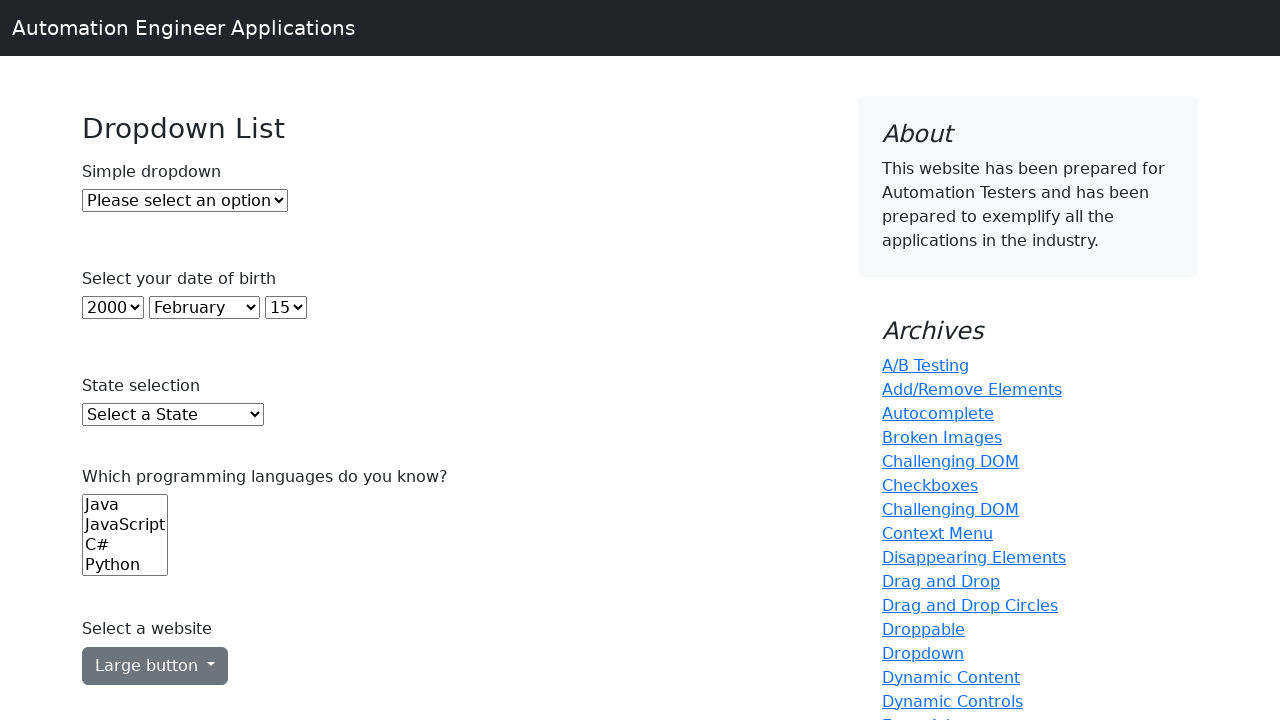

Verified April is present in month dropdown options
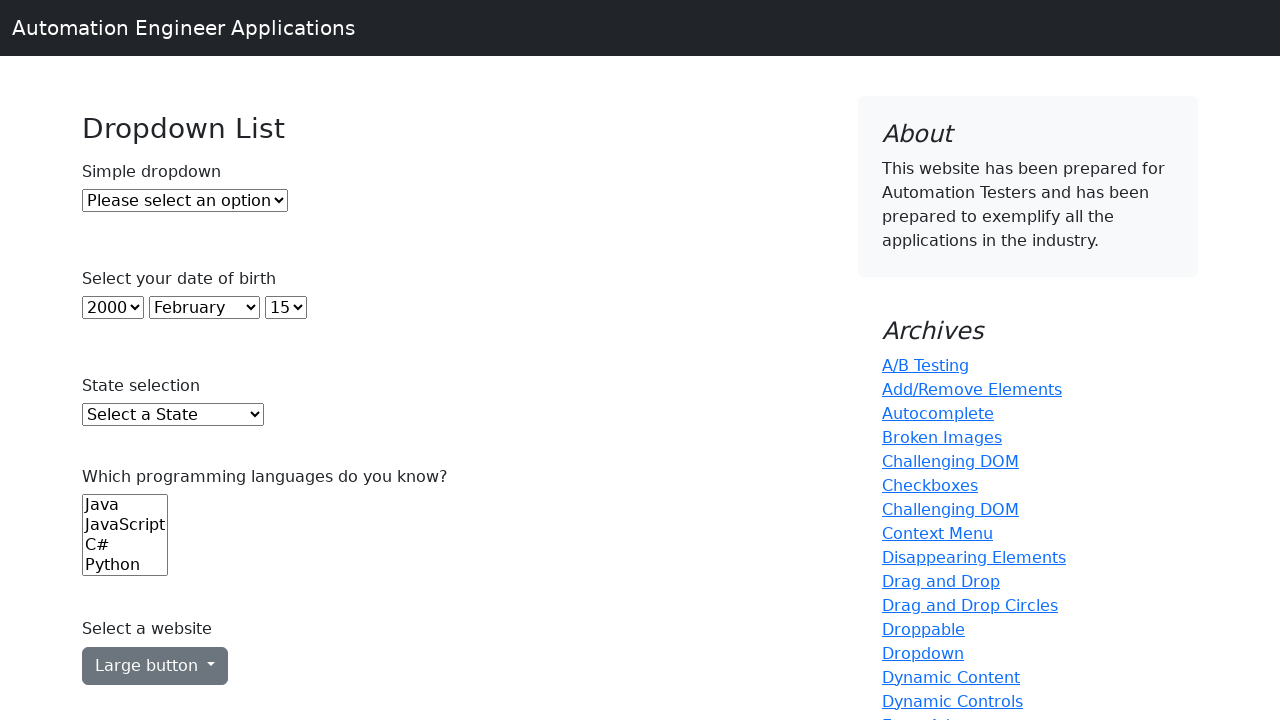

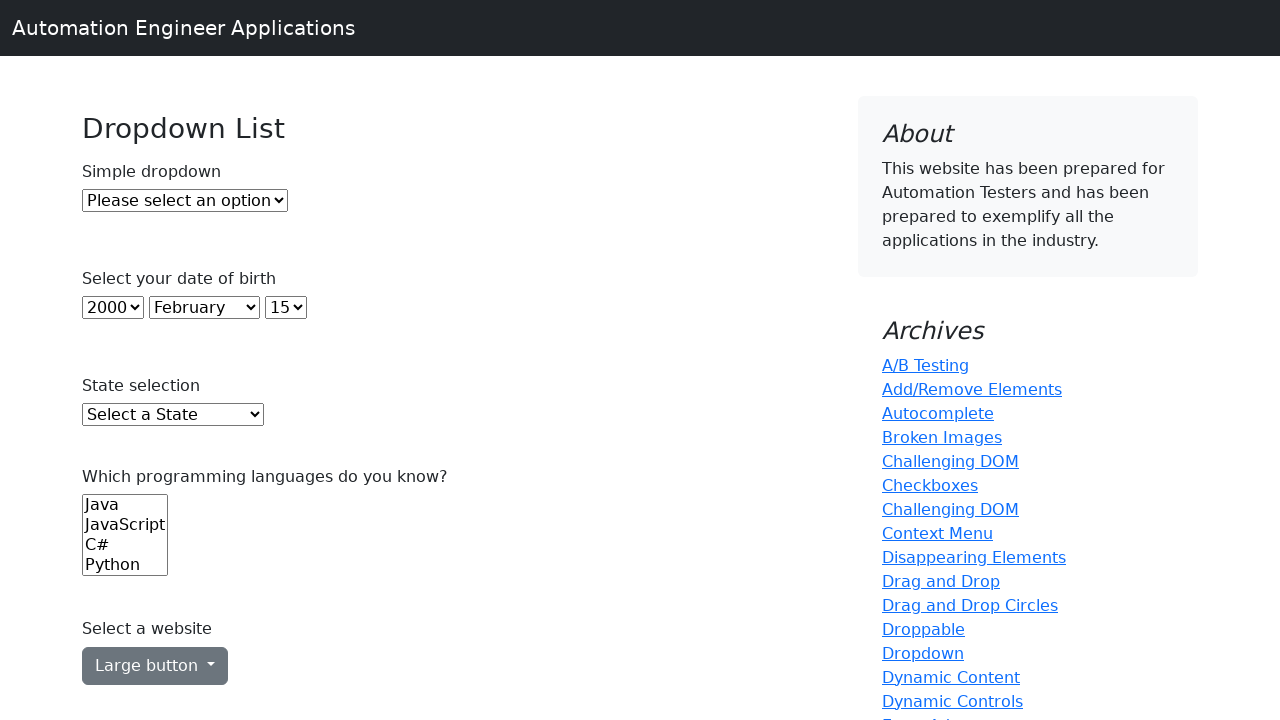